Tests ad form submission with a single character in the city/region field to verify validation.

Starting URL: https://elenta.lt/patalpinti/ivesti-informacija?categoryId=AutoMoto_Automobiliai&actionId=Siulo&returnurl=%2F

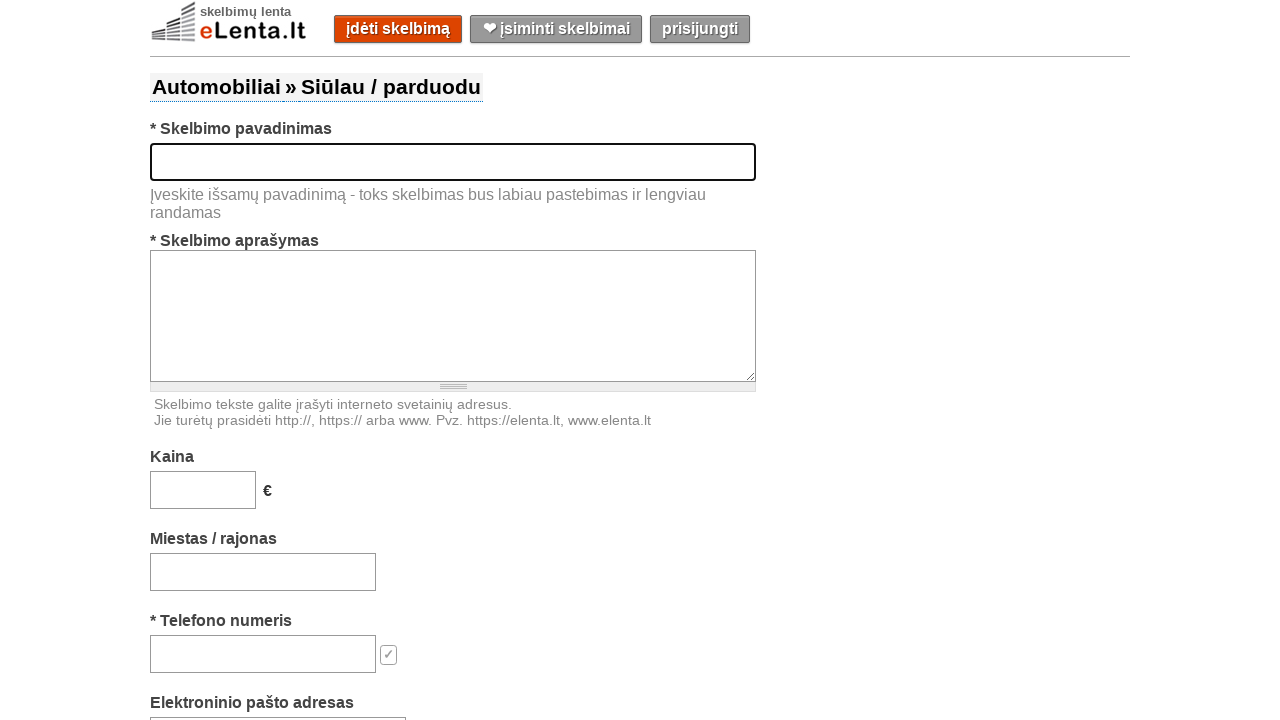

Filled title field with 'Used Lada with golden rims' on #title
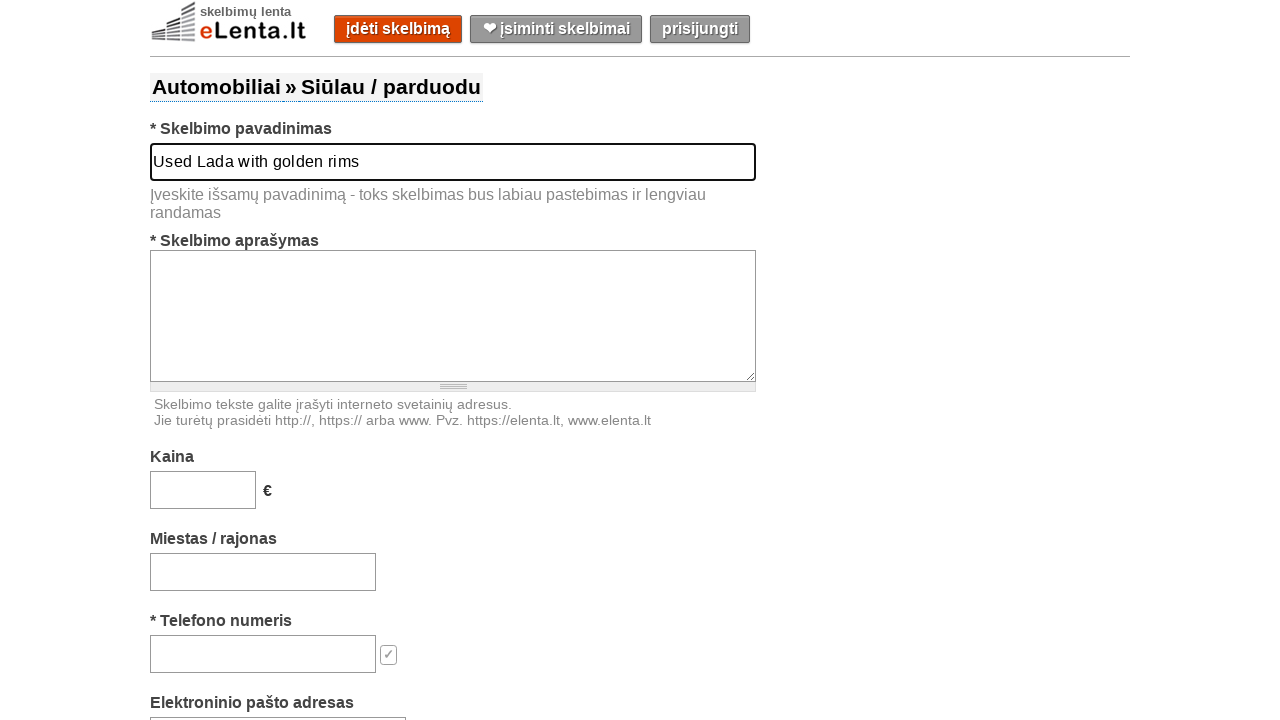

Filled description field with car details on #text
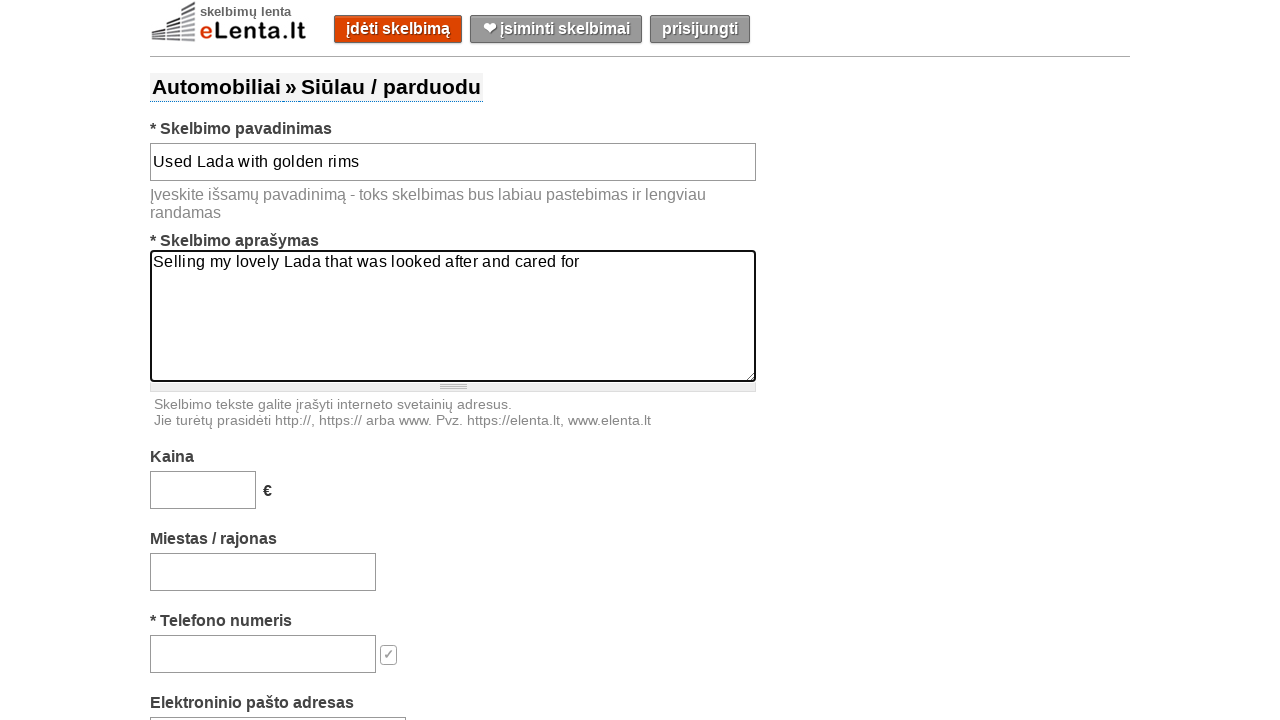

Filled price field with '15000' on #price
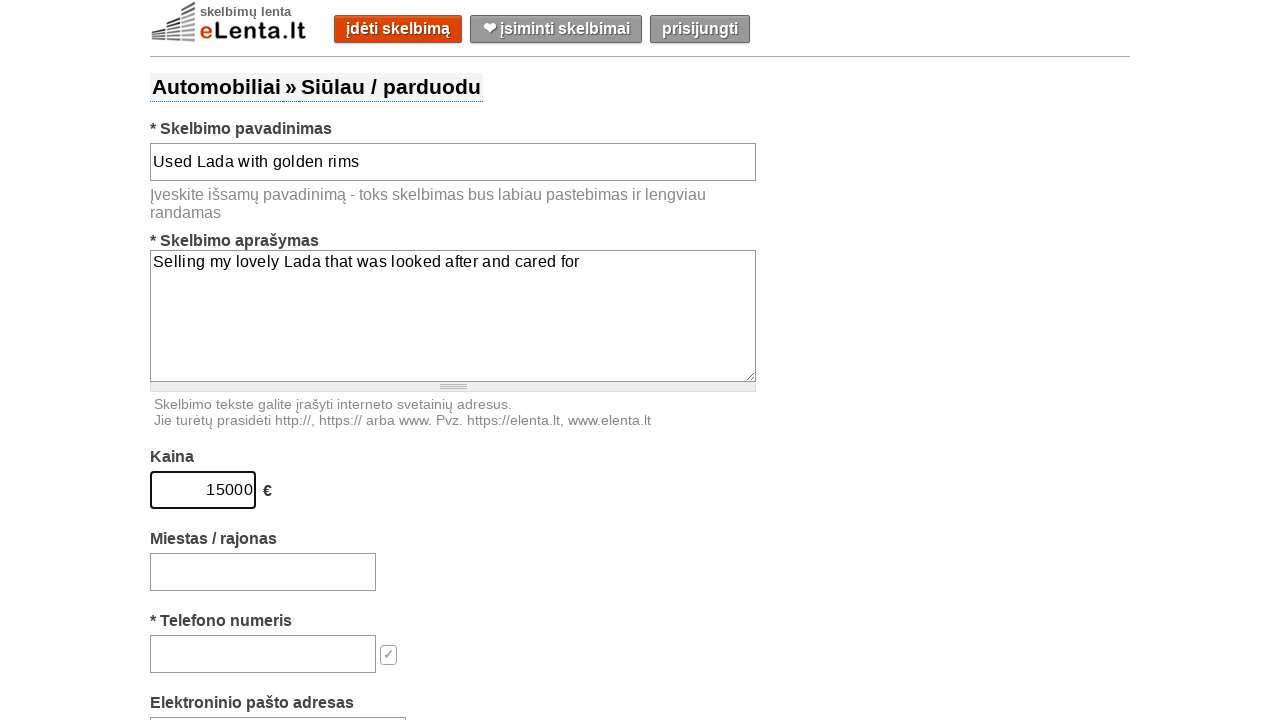

Filled city/region field with single character 'T' to test validation on #location-search-box
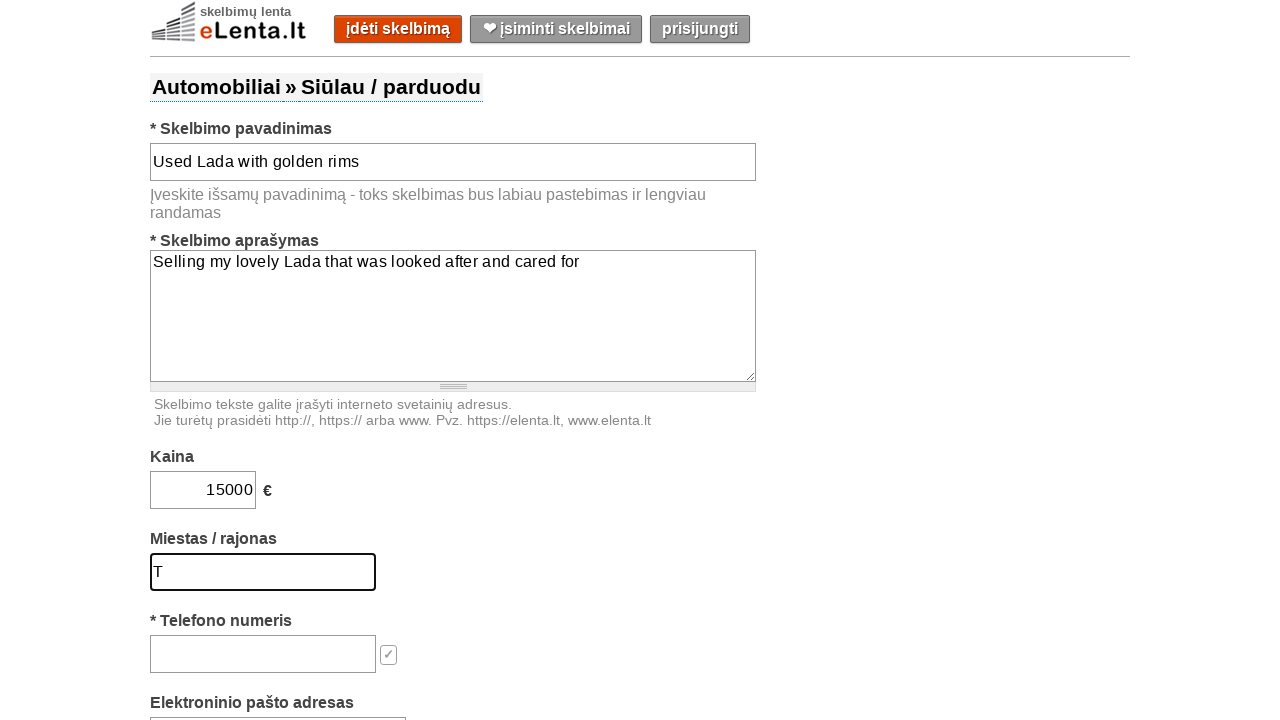

Filled phone field with '37061072845' on #phone
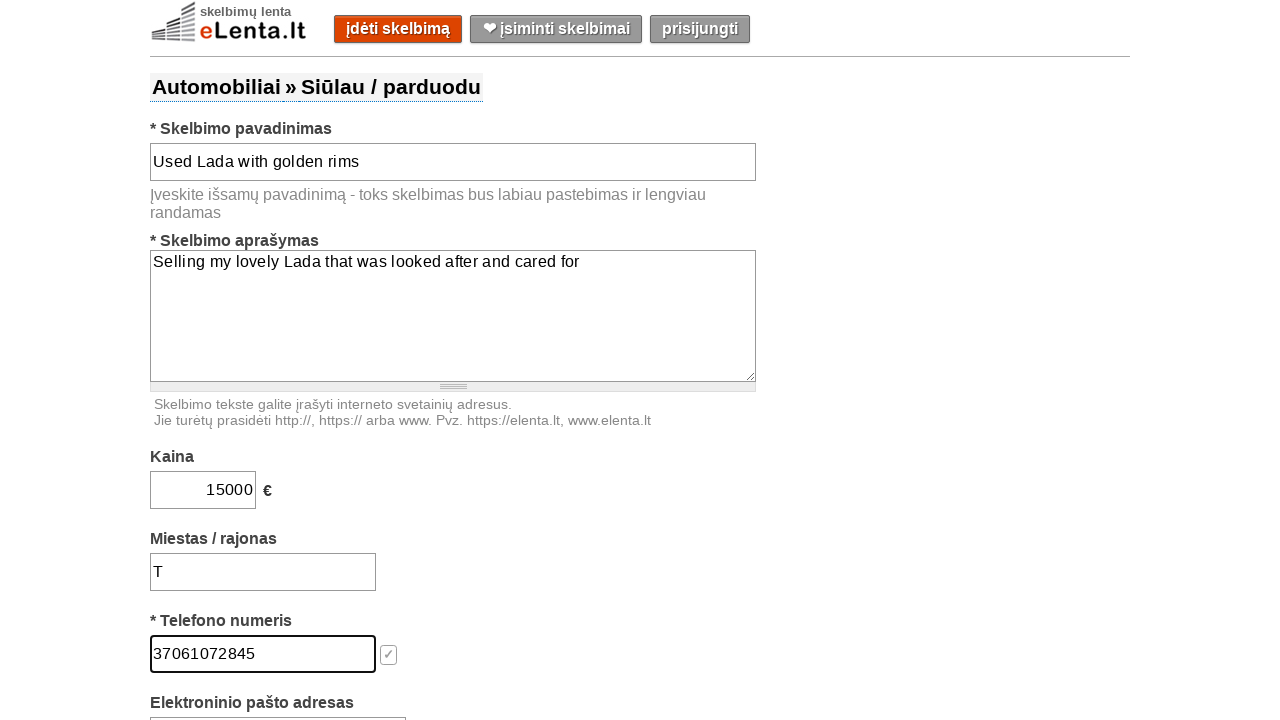

Filled email field with 'ThomasShelby@gmail.com' on #email
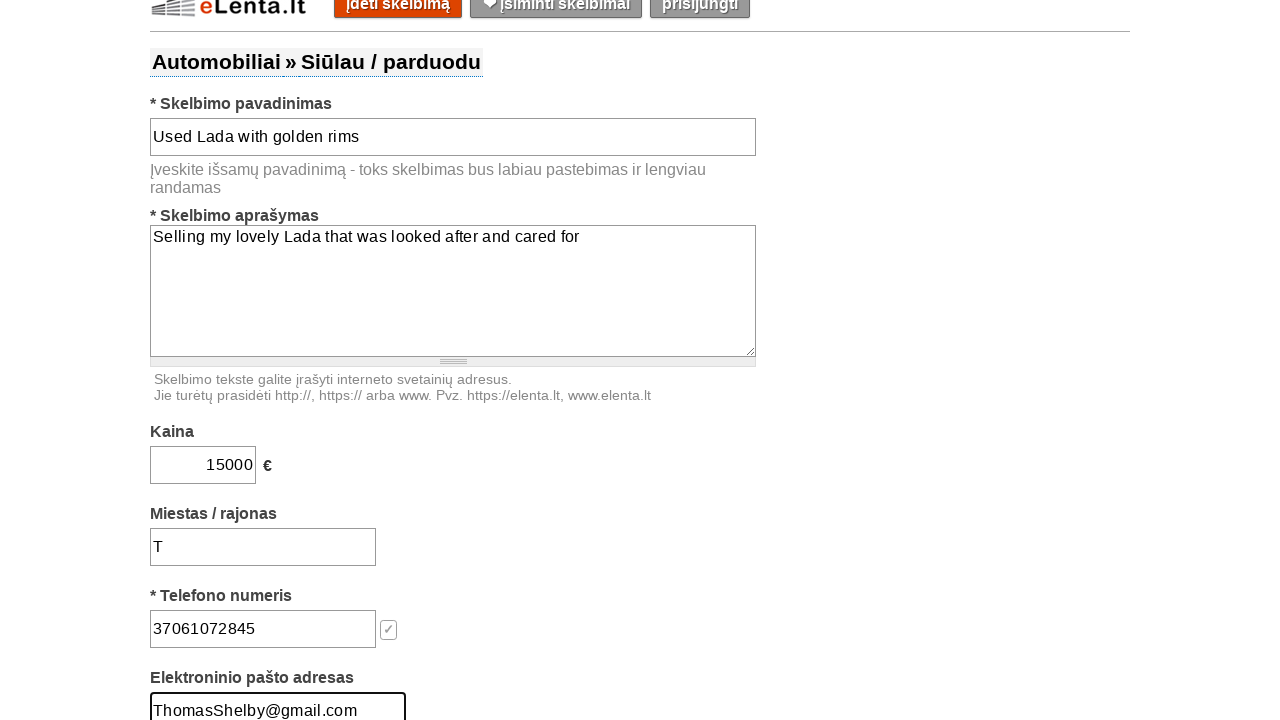

Clicked submit button to submit ad form at (659, 360) on #submit-button
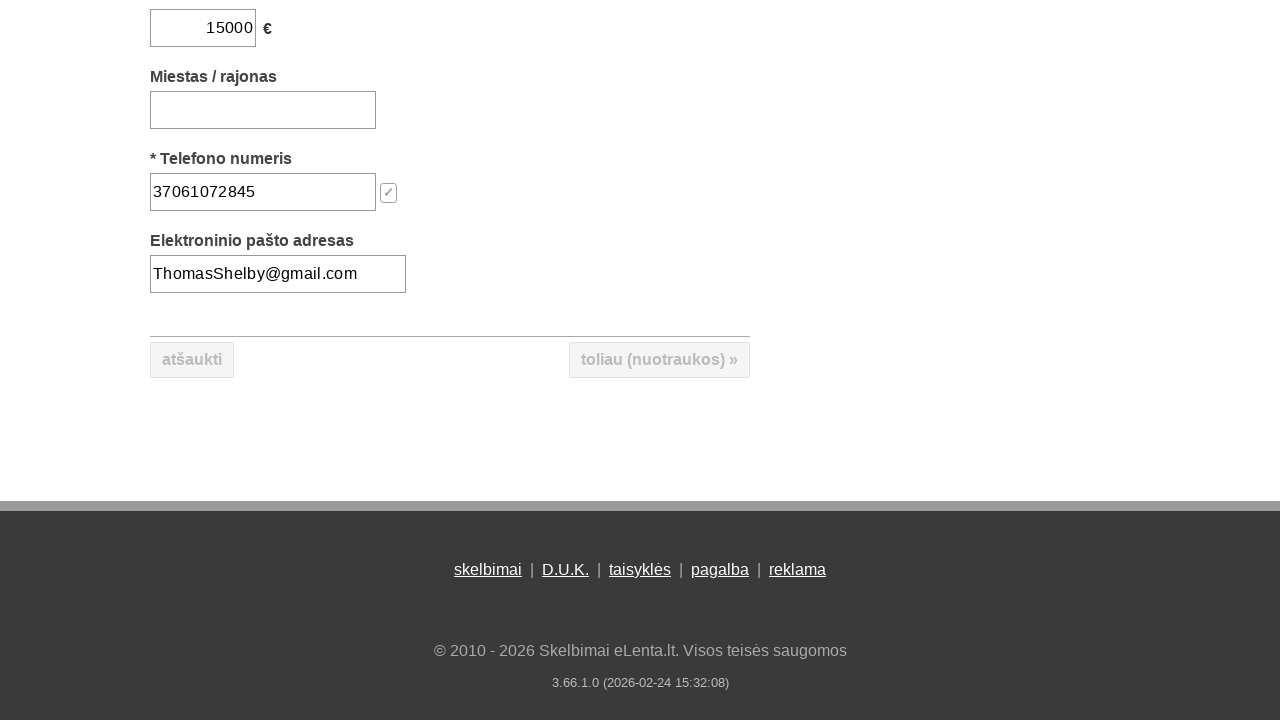

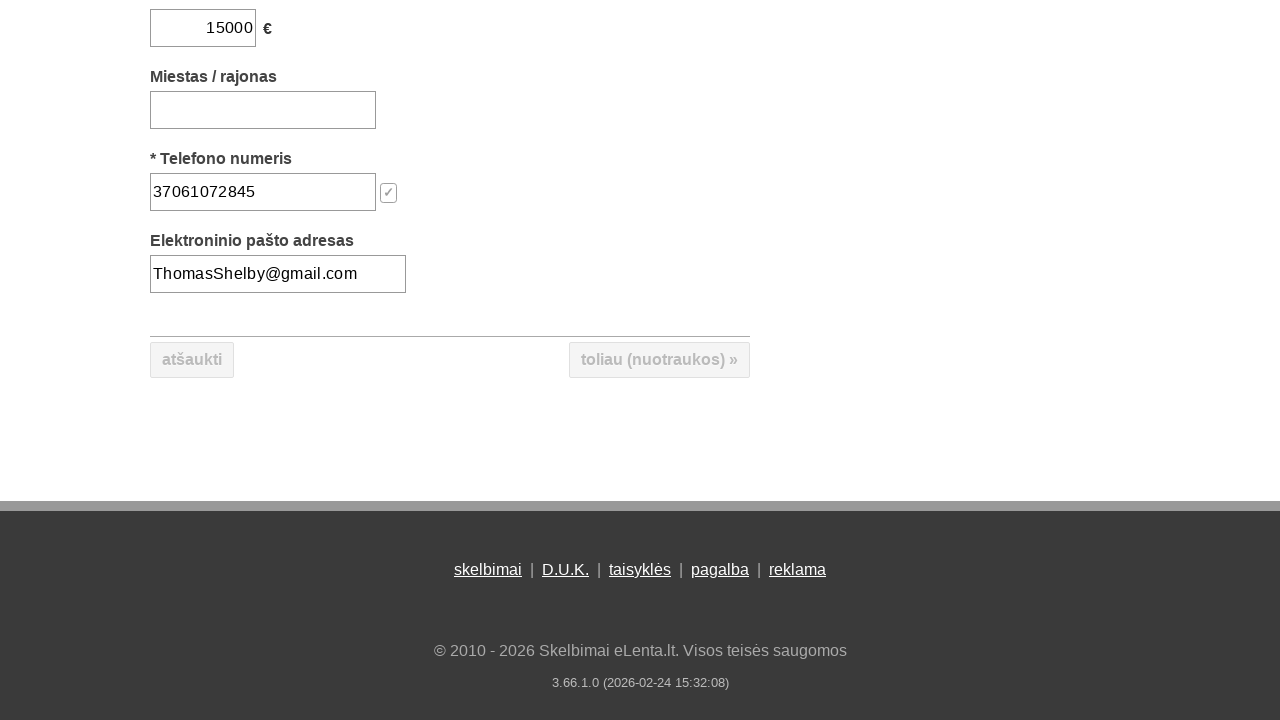